Tests double-click functionality on a button and verifies that text is copied from one field to another

Starting URL: https://testautomationpractice.blogspot.com/

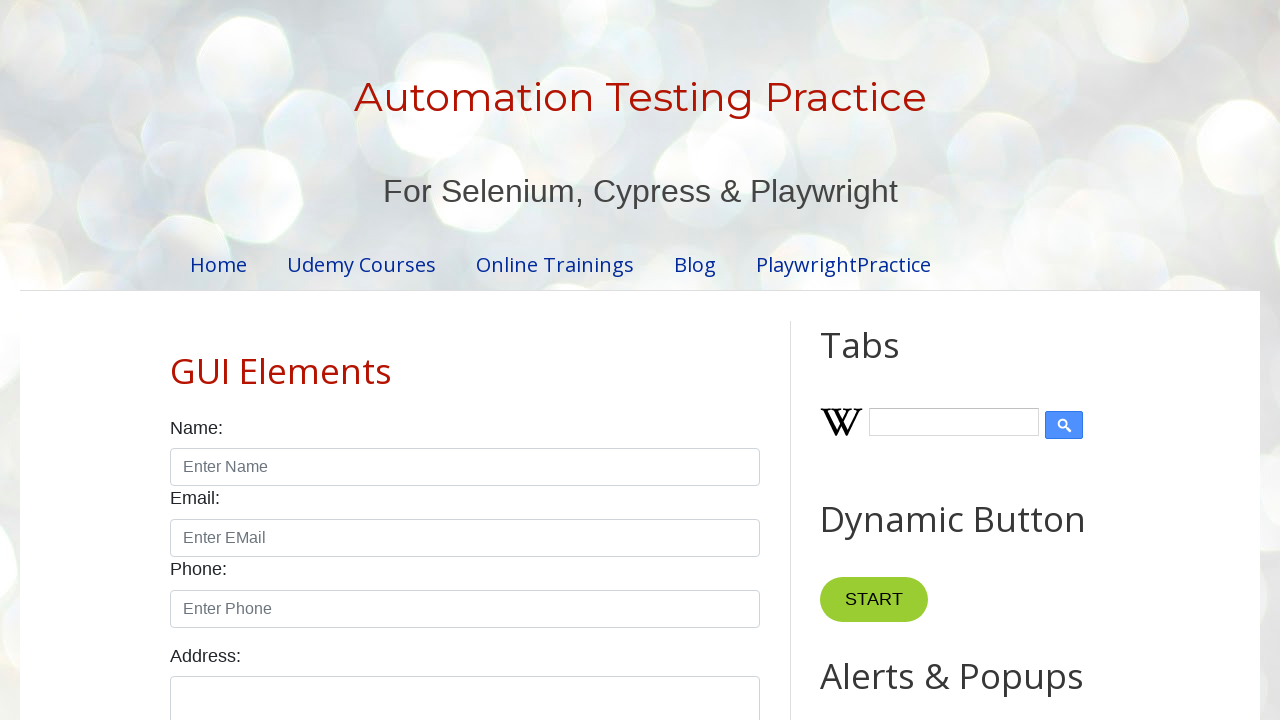

Cleared the first text field on xpath=//*[@id="field1"]
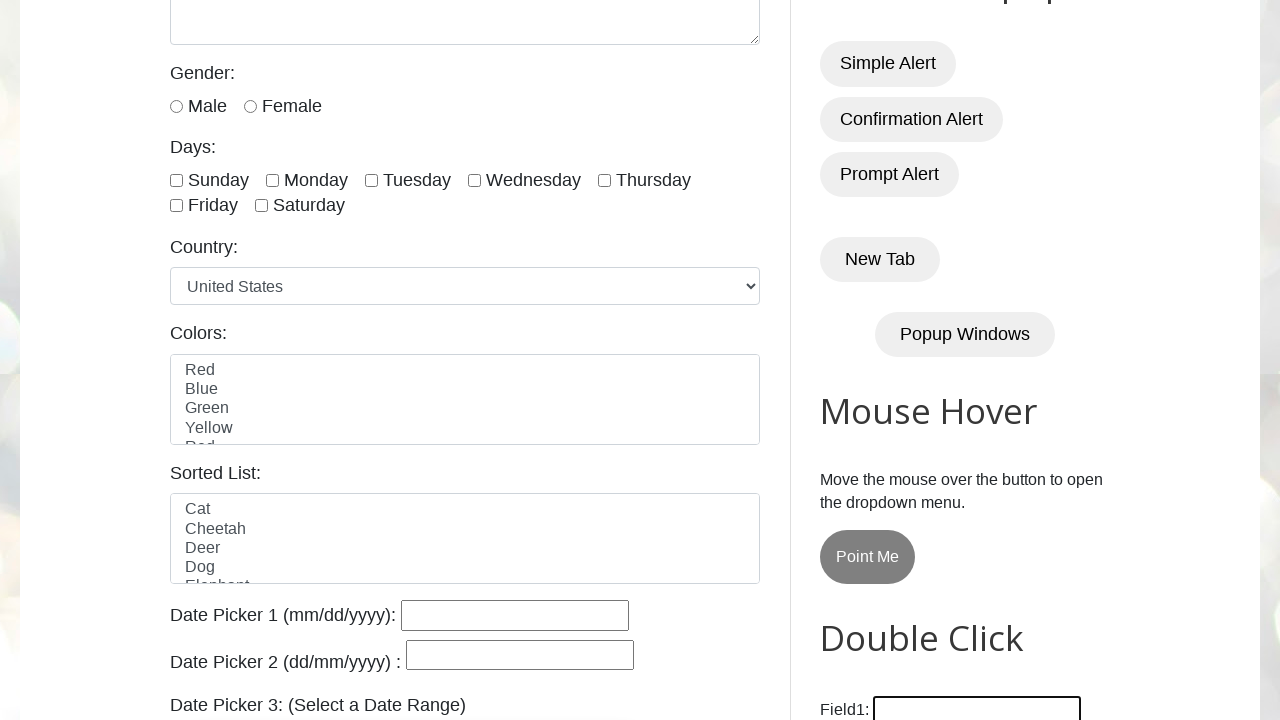

Filled first text field with 'Selenium' on xpath=//*[@id="field1"]
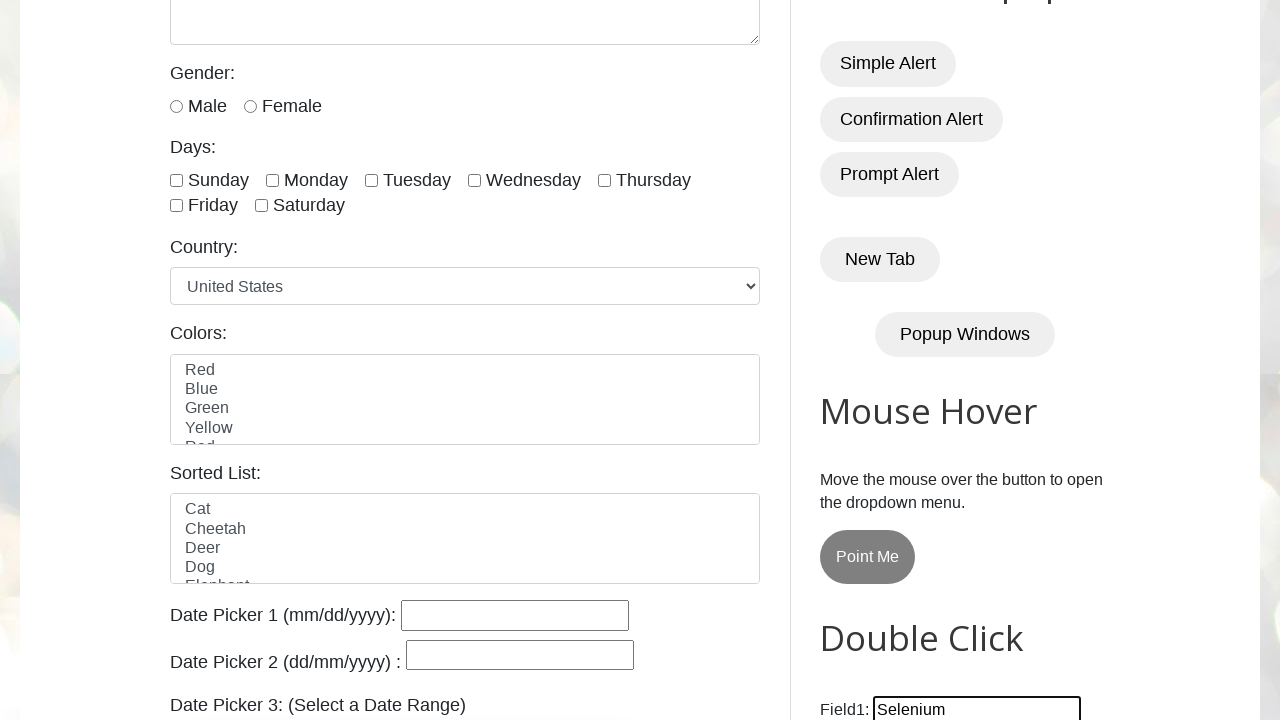

Double-clicked the button to trigger copy action at (885, 360) on xpath=//*[@id="HTML10"]/div[1]/button
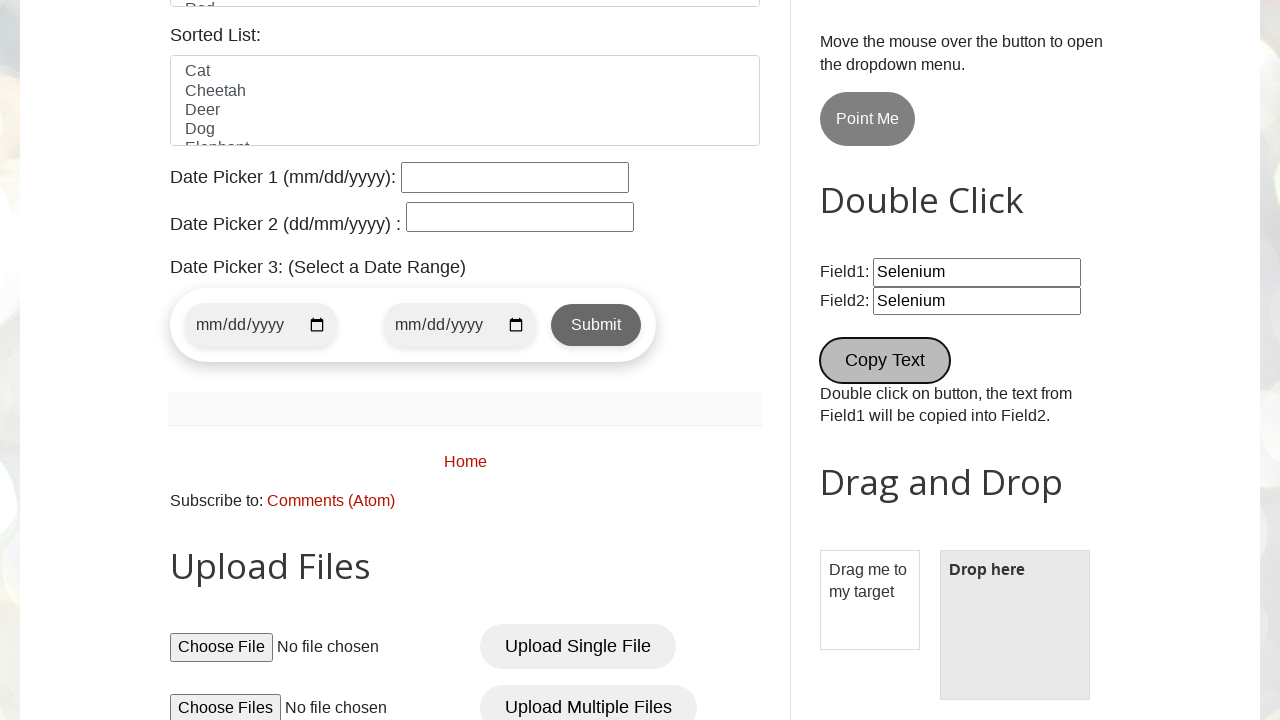

Waited 1000ms for copy action to complete
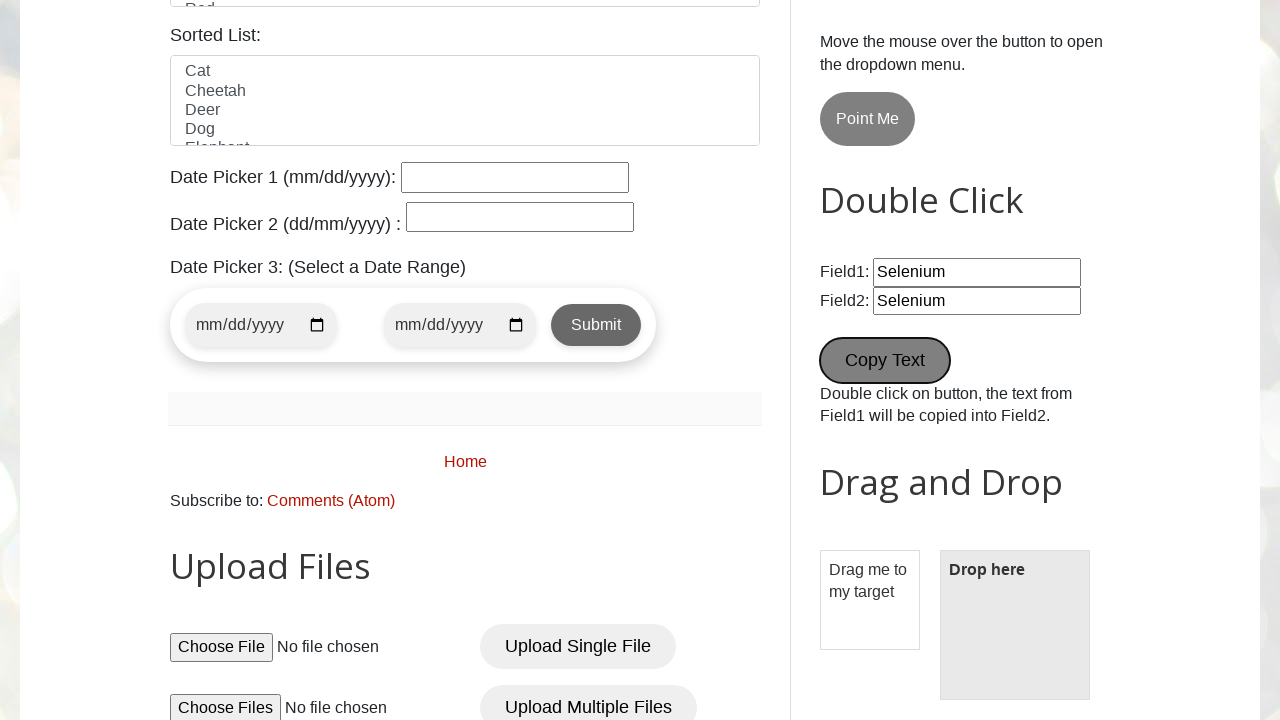

Verified text was copied to second field: 'Selenium'
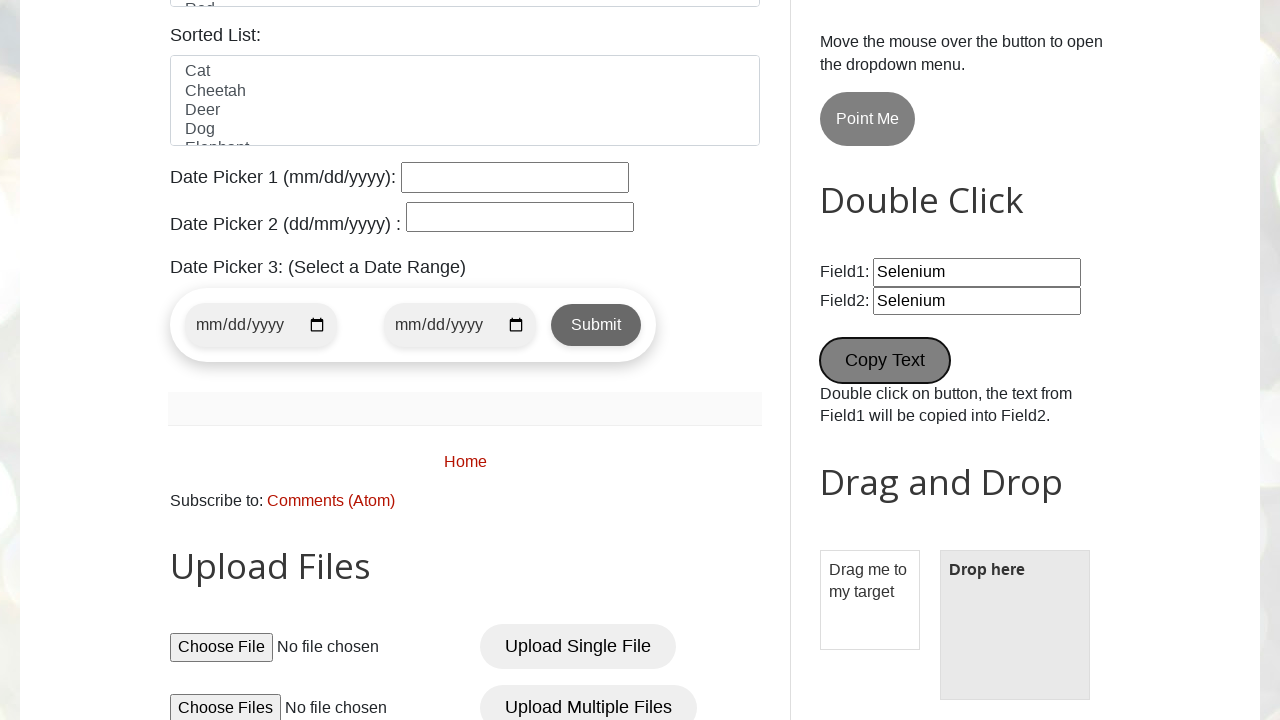

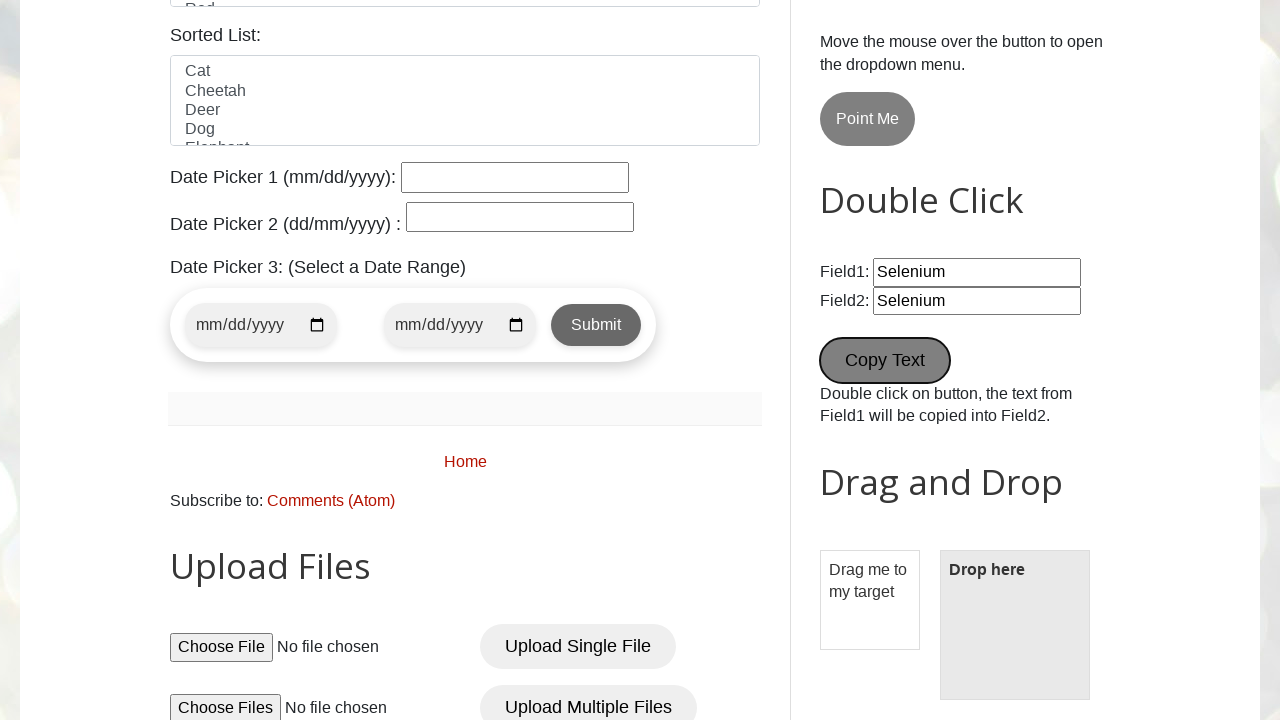